Tests JavaScript prompt alert functionality by clicking the prompt button, entering text into the alert dialog, and accepting it

Starting URL: https://demoqa.com/alerts

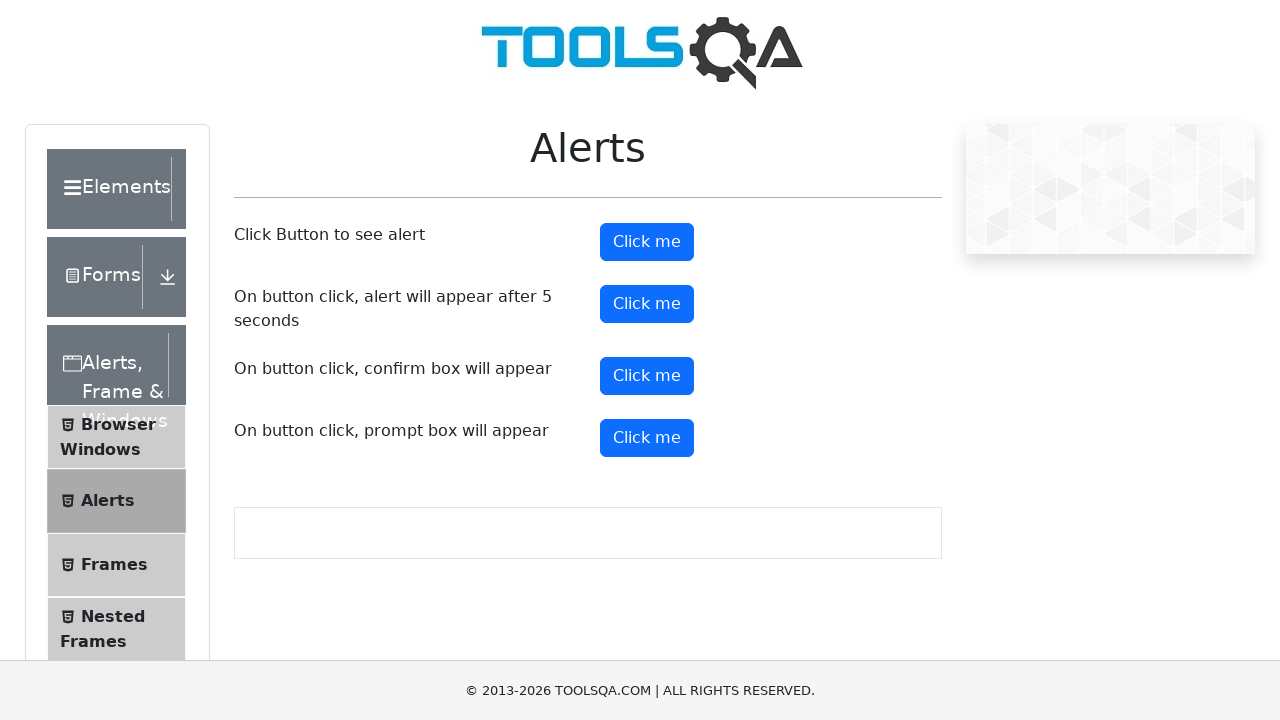

Set up dialog handler to accept prompt with text 'Marco Figueiredo'
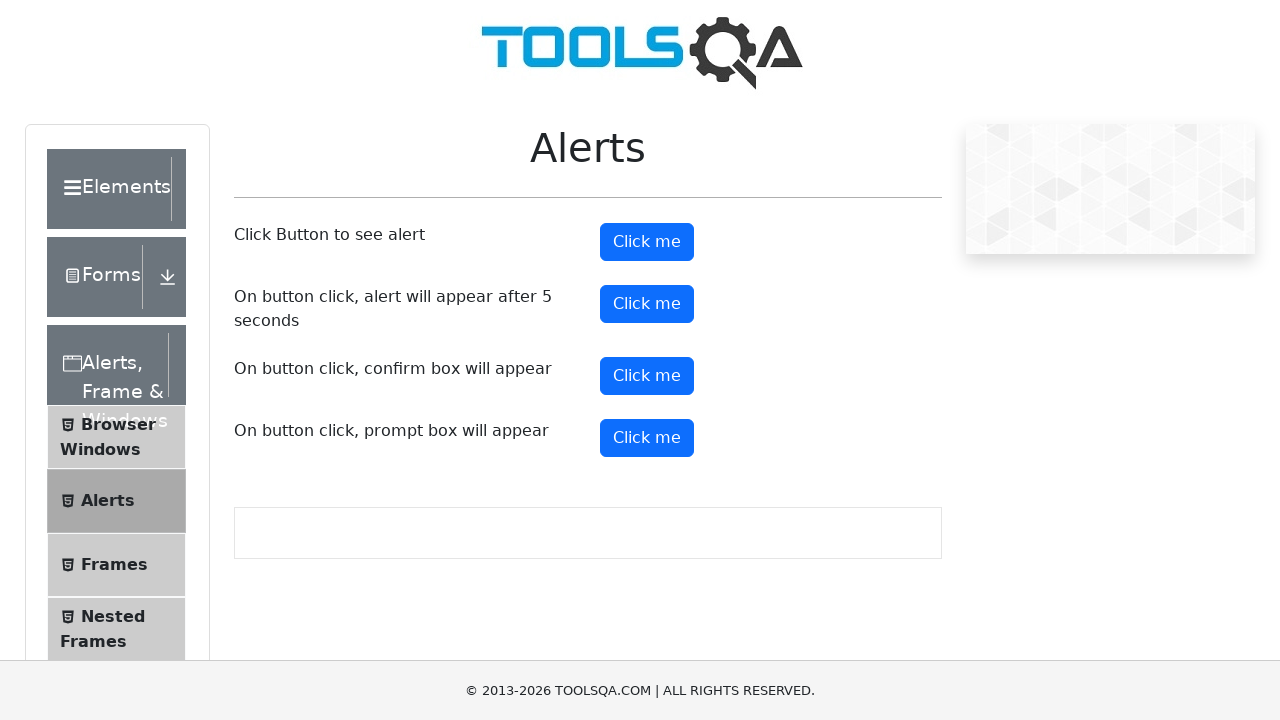

Clicked the prompt button to trigger JavaScript alert at (647, 438) on #promtButton
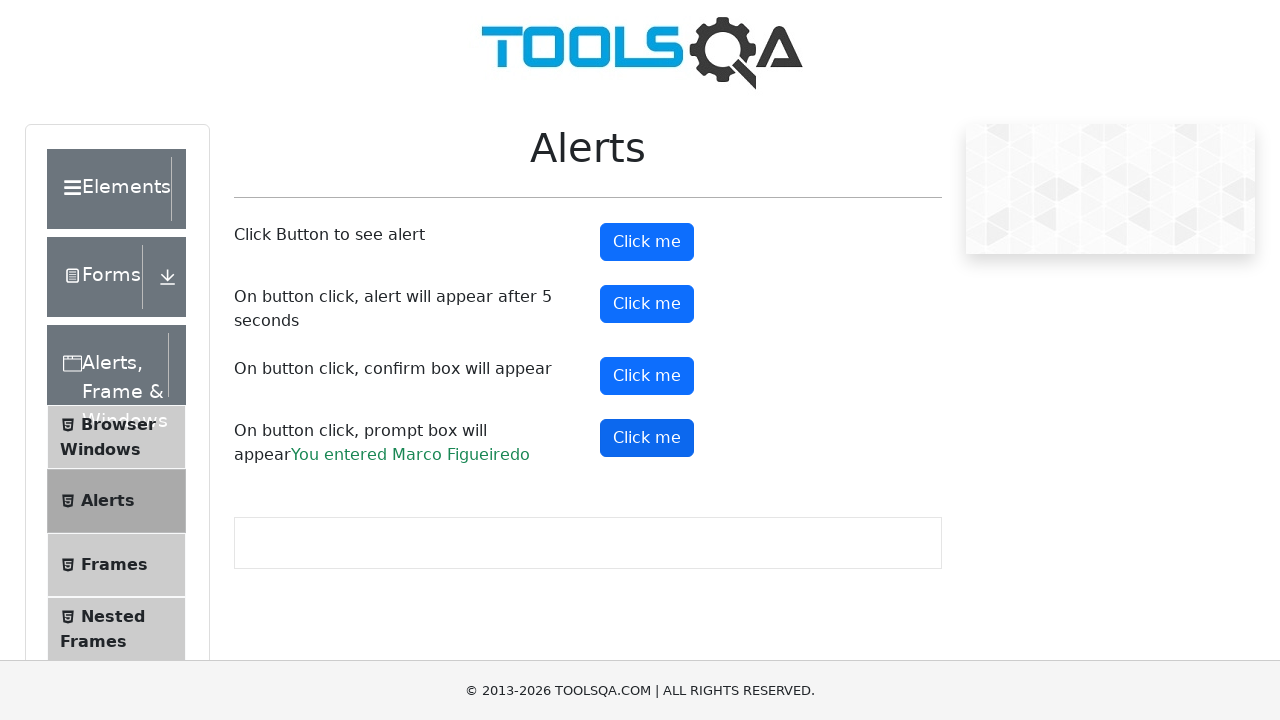

Prompt result appeared confirming text was entered and accepted
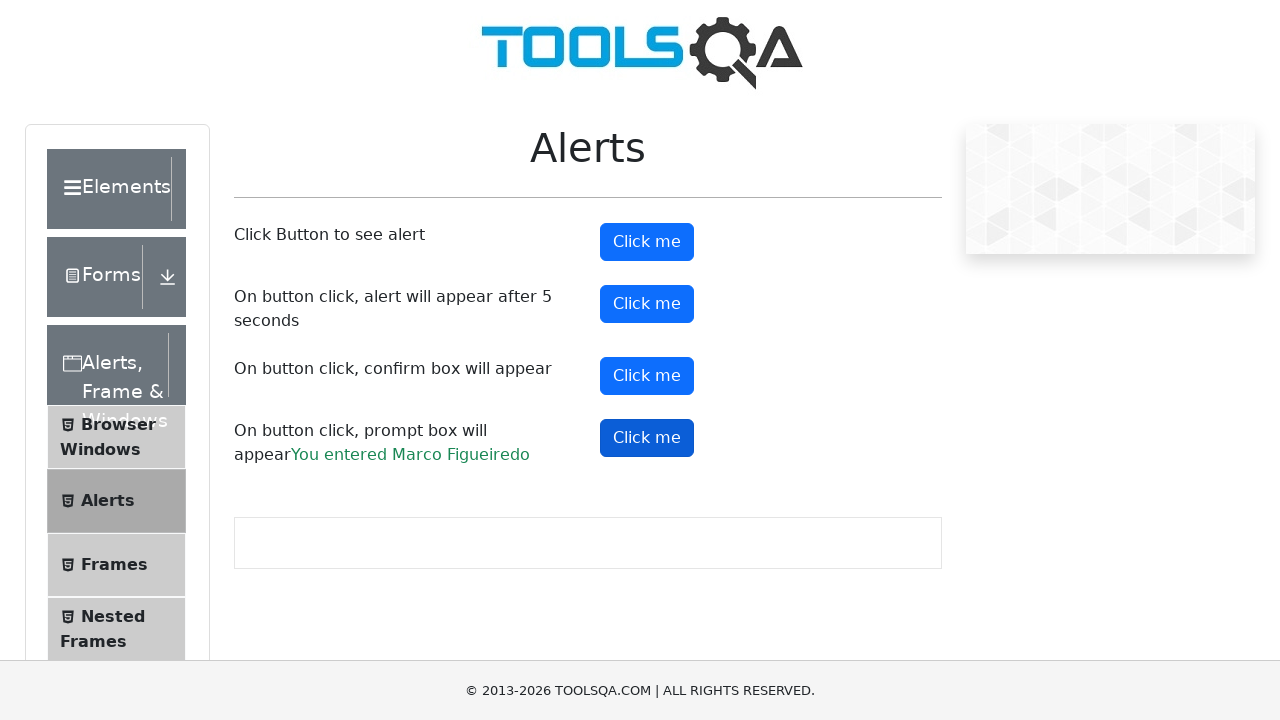

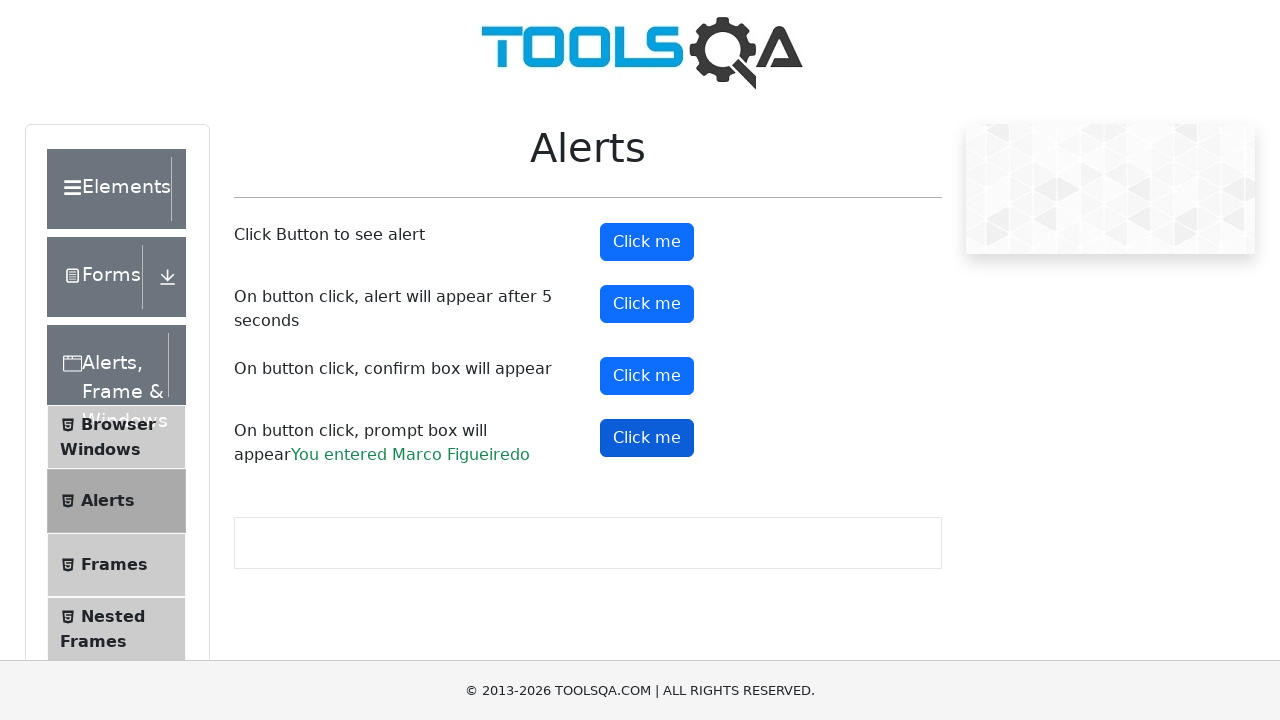